Tests clicking a link that opens a popup window on the omayo test website, then maximizes the browser window.

Starting URL: http://omayo.blogspot.com/

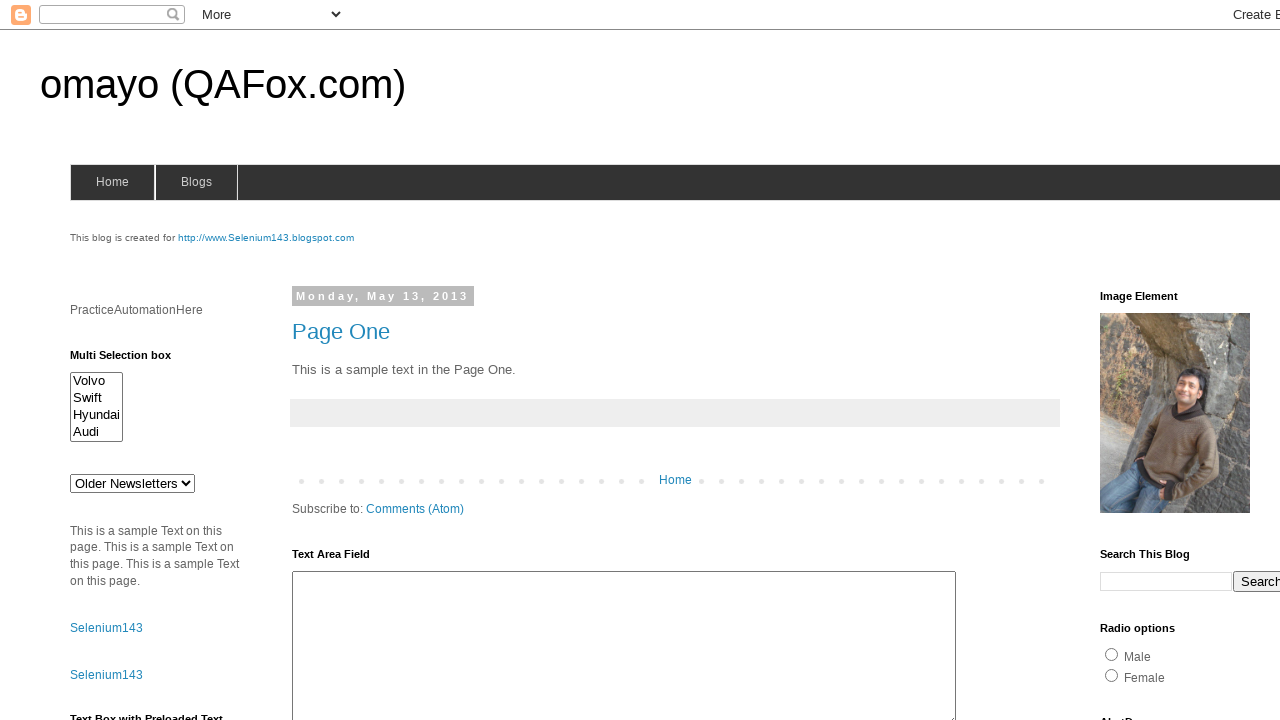

Clicked link to open popup window at (132, 360) on text=Open a popup window
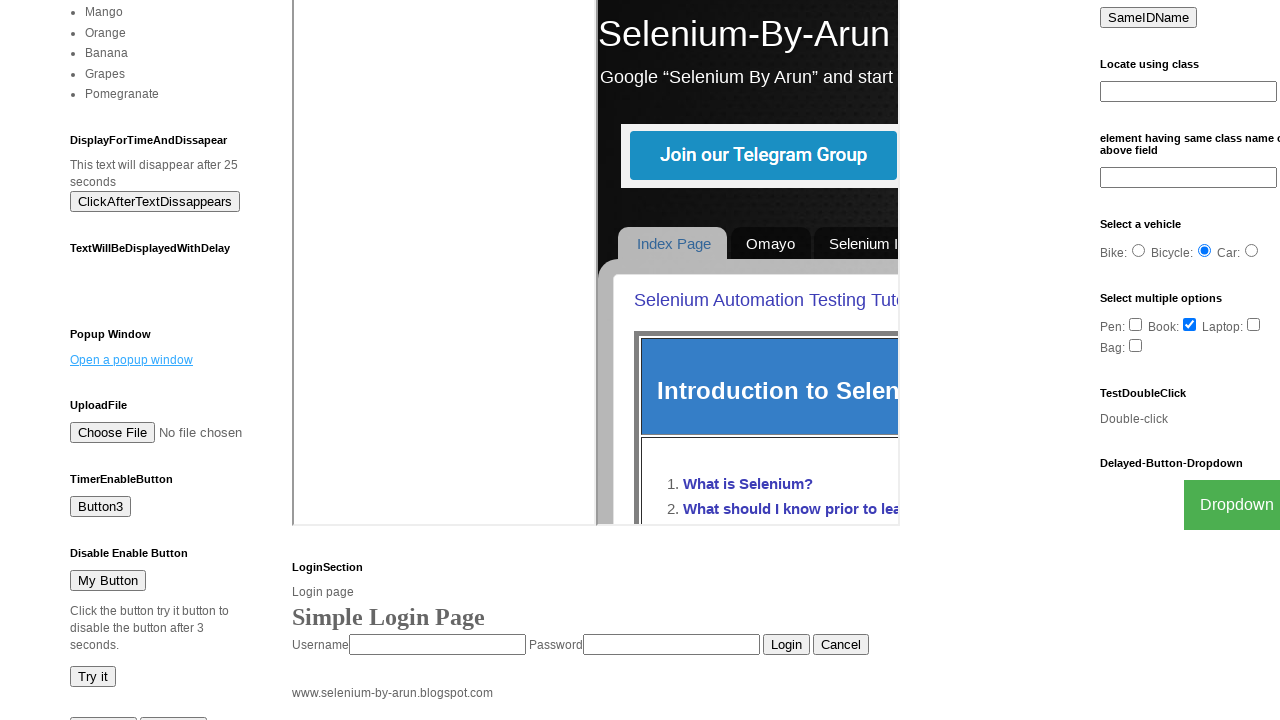

Maximized browser window to 1920x1080
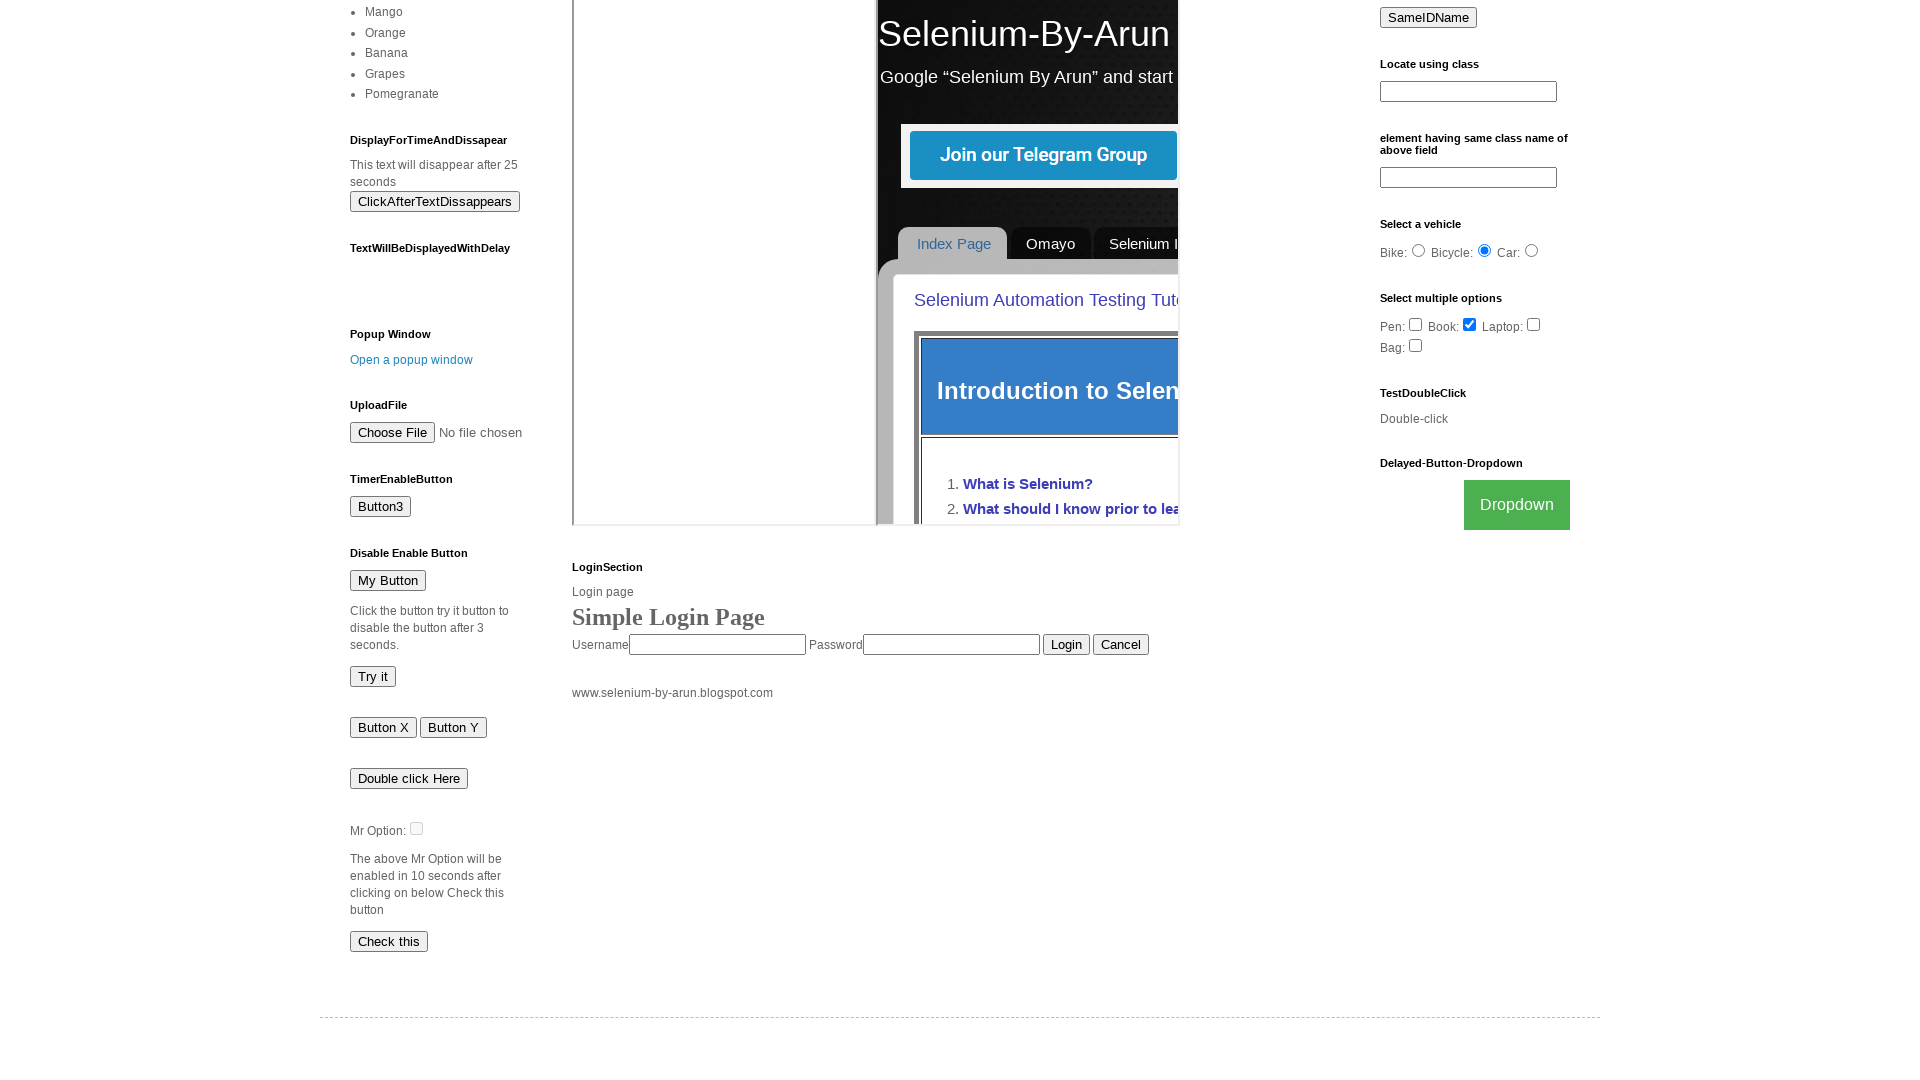

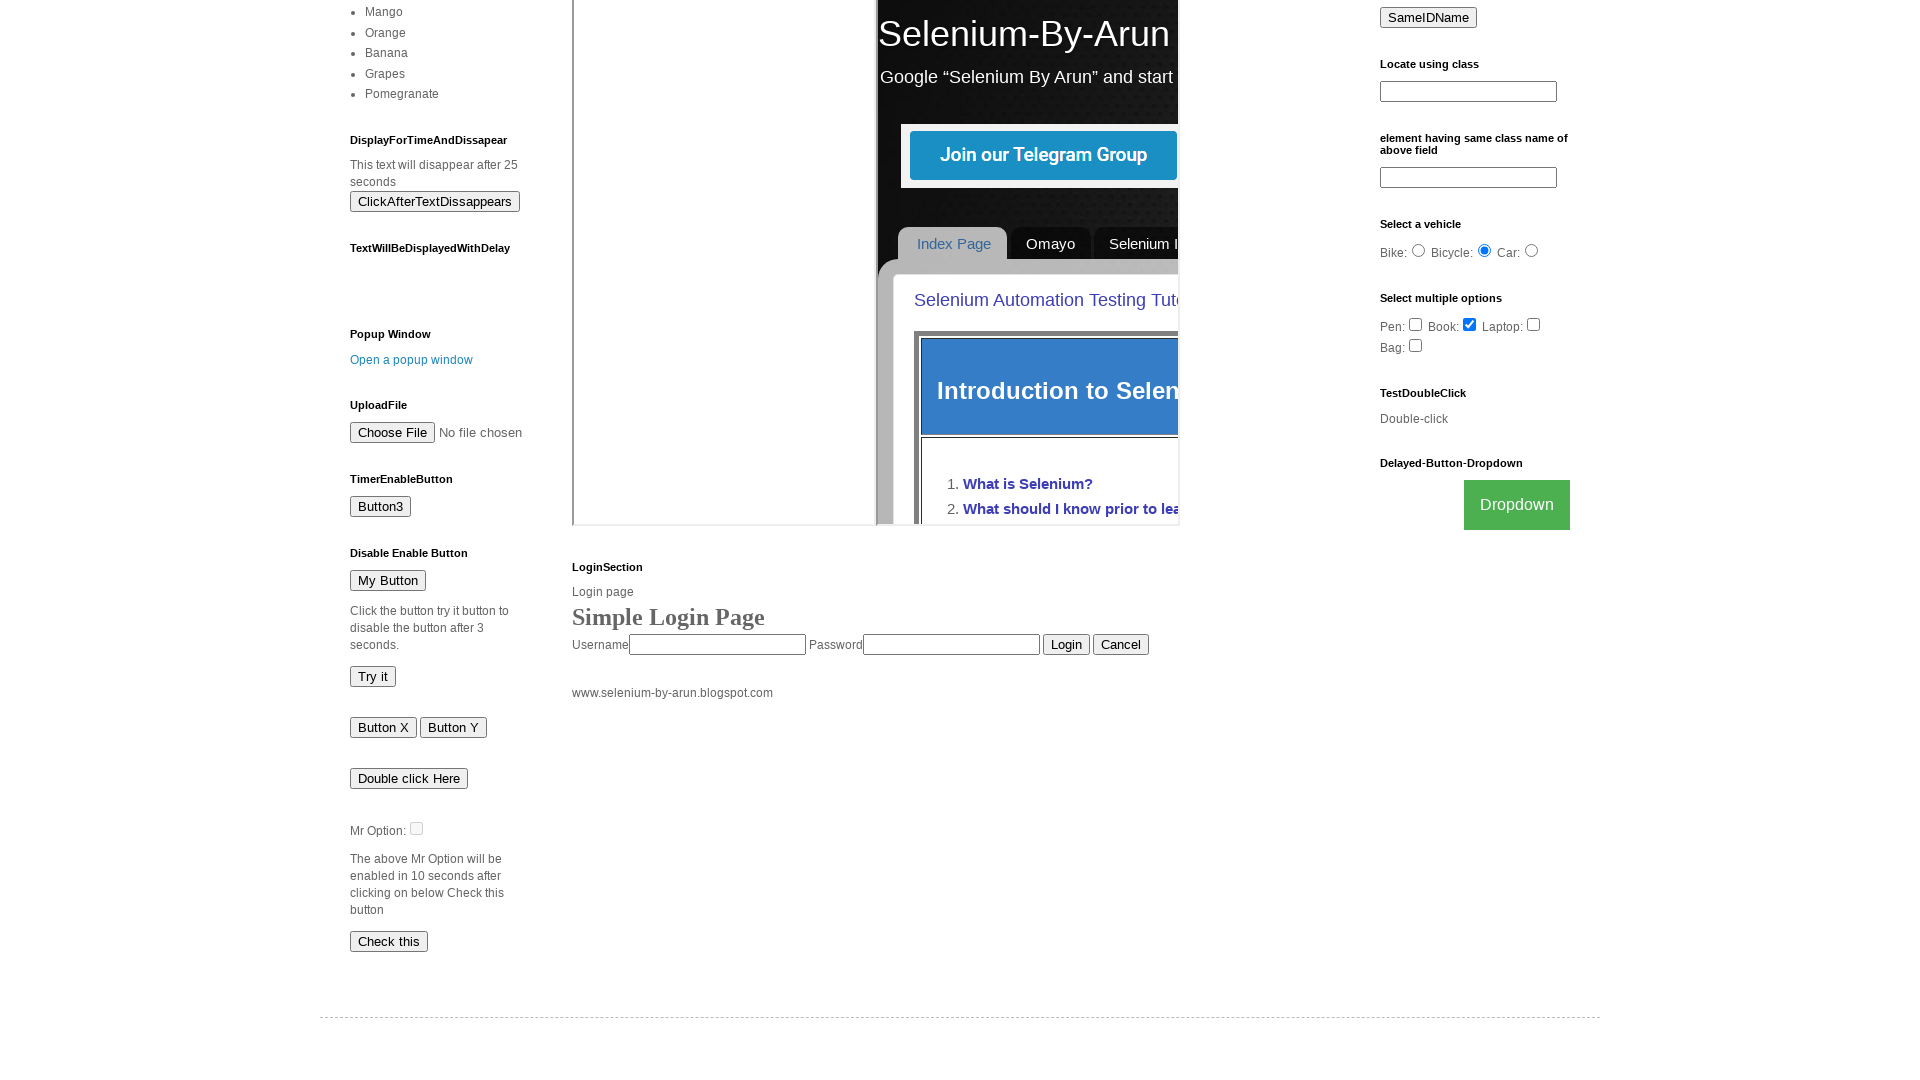